Tests various form elements on the practice page including radio buttons, dropdown, checkbox, text input, and alert handling

Starting URL: https://www.rahulshettyacademy.com/AutomationPractice/

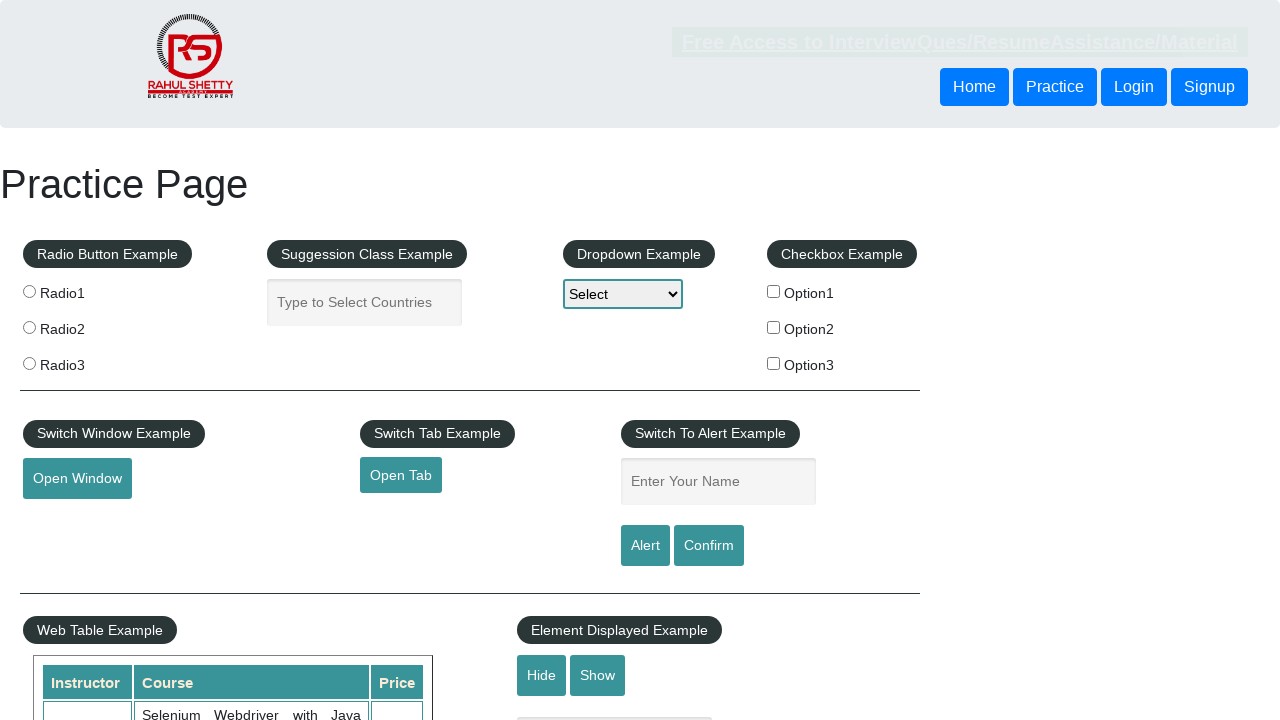

Clicked radio button at (29, 291) on input[name='radioButton']
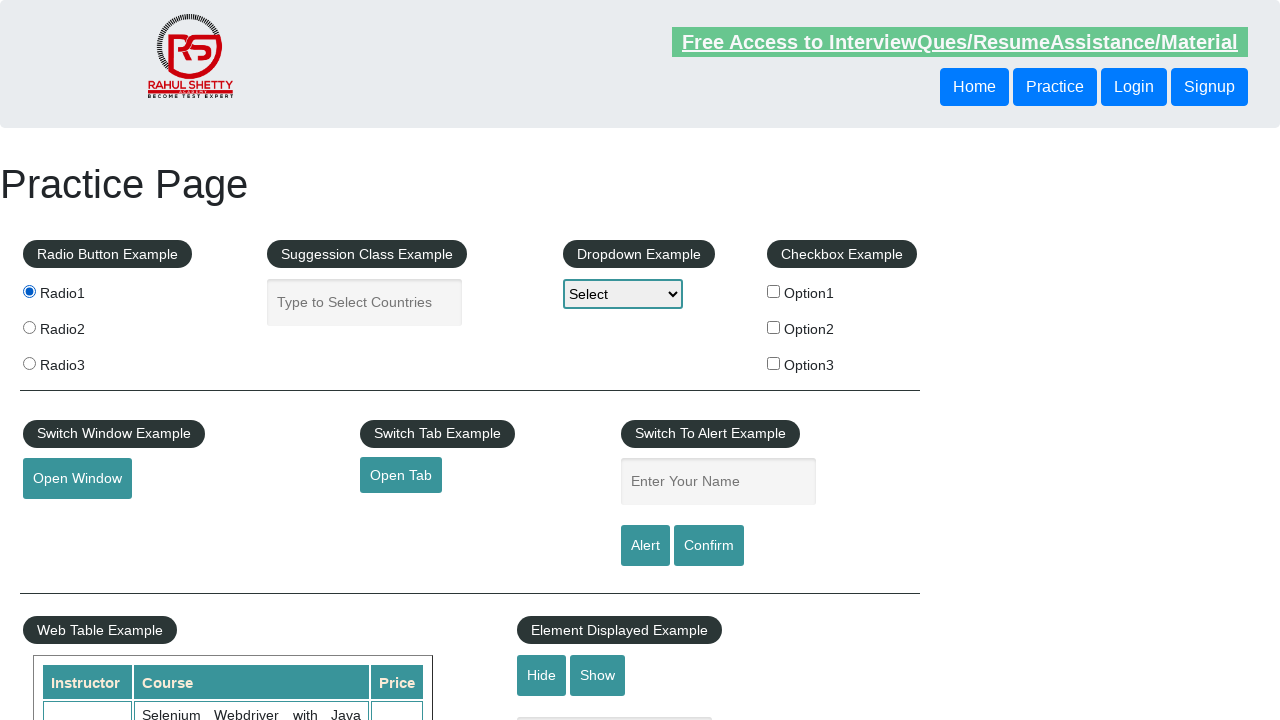

Filled autocomplete field with 'india' on #autocomplete
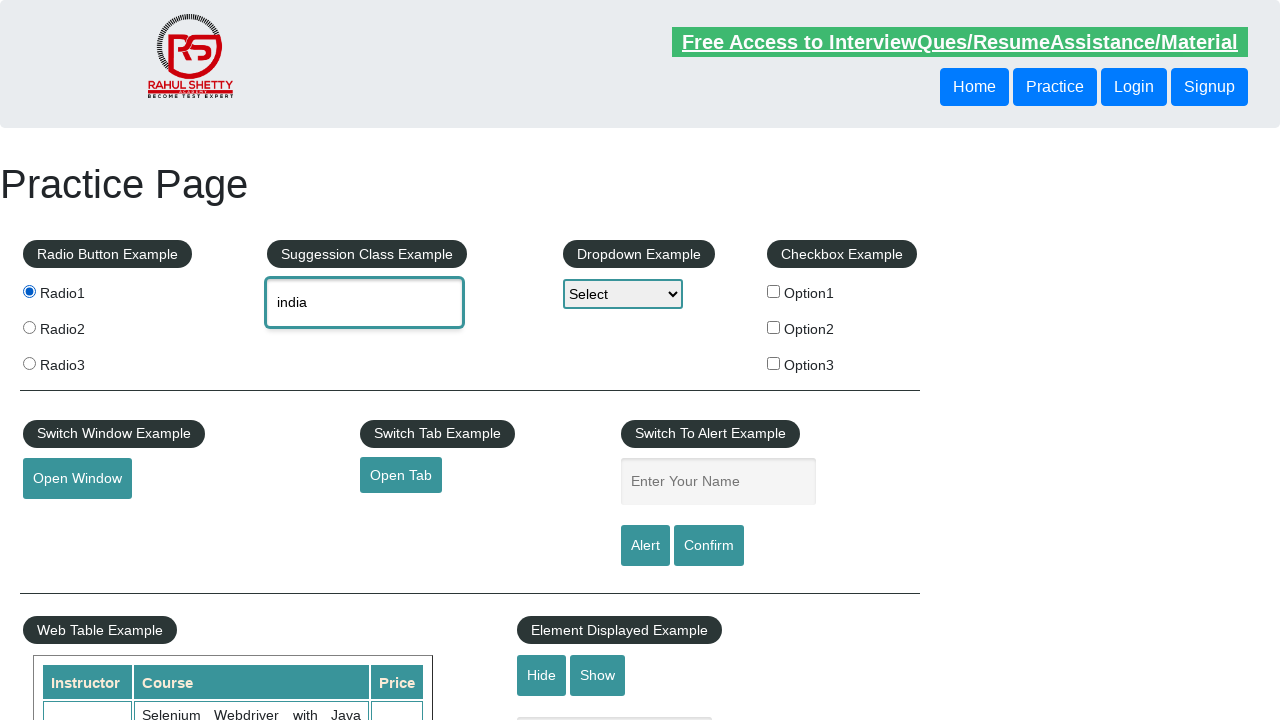

Selected Option3 from dropdown on #dropdown-class-example
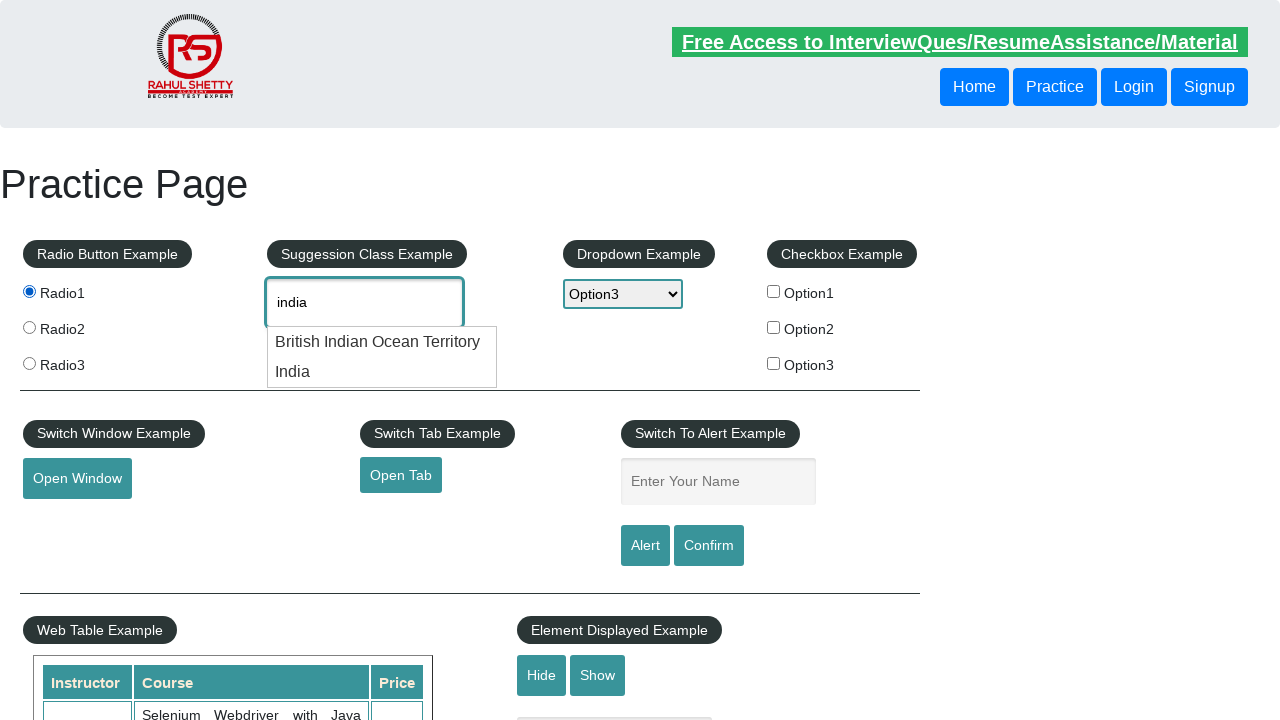

Checked checkbox option 2 at (774, 327) on #checkBoxOption2
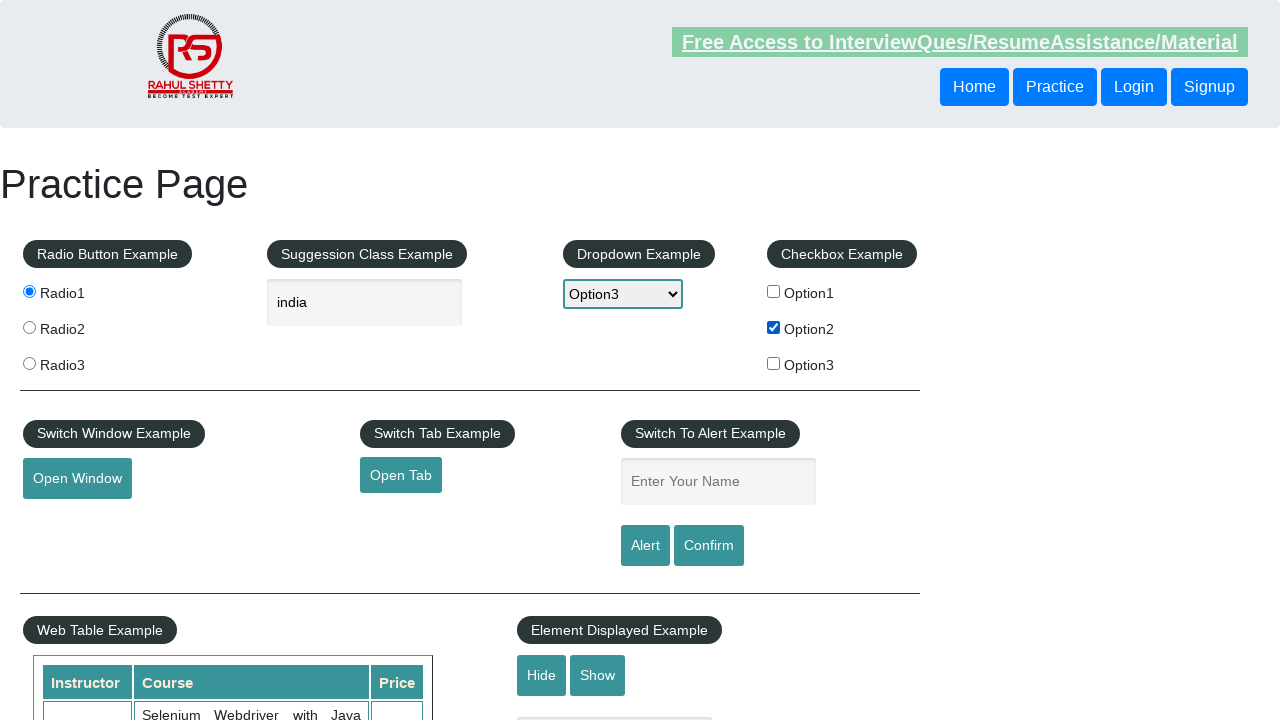

Filled name field with 'Manohar910' on #name
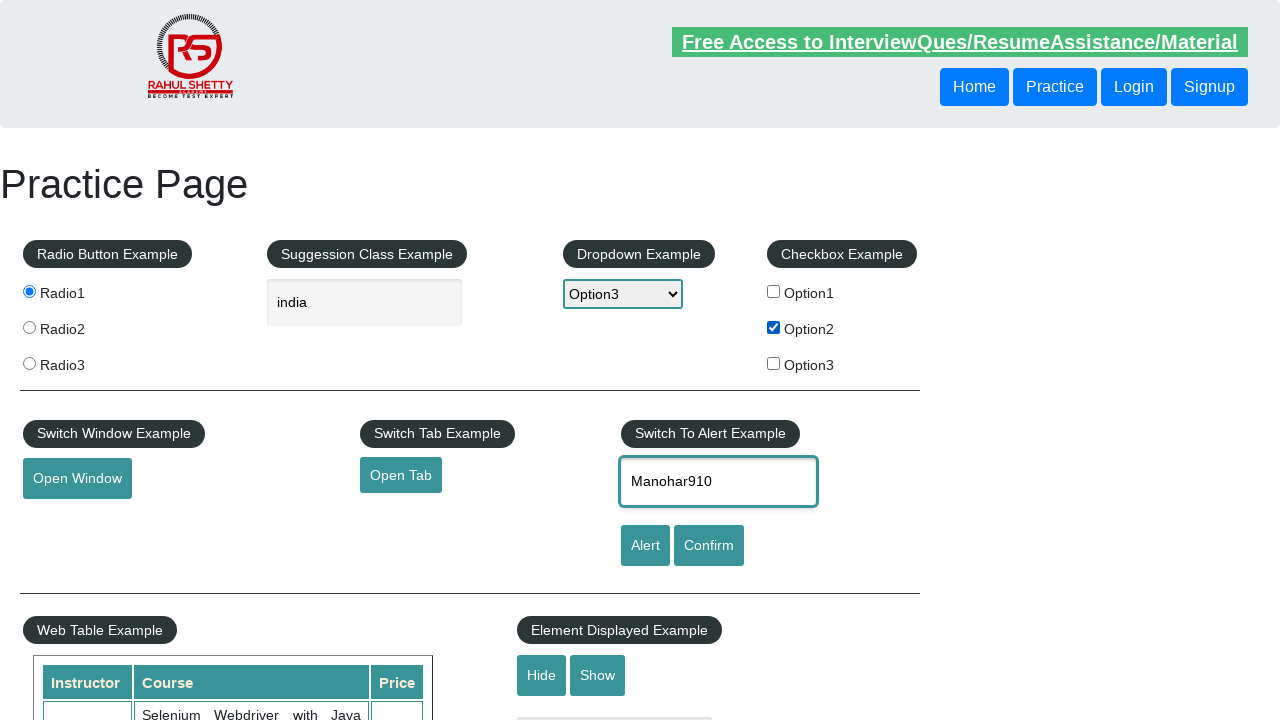

Clicked alert button at (645, 546) on #alertbtn
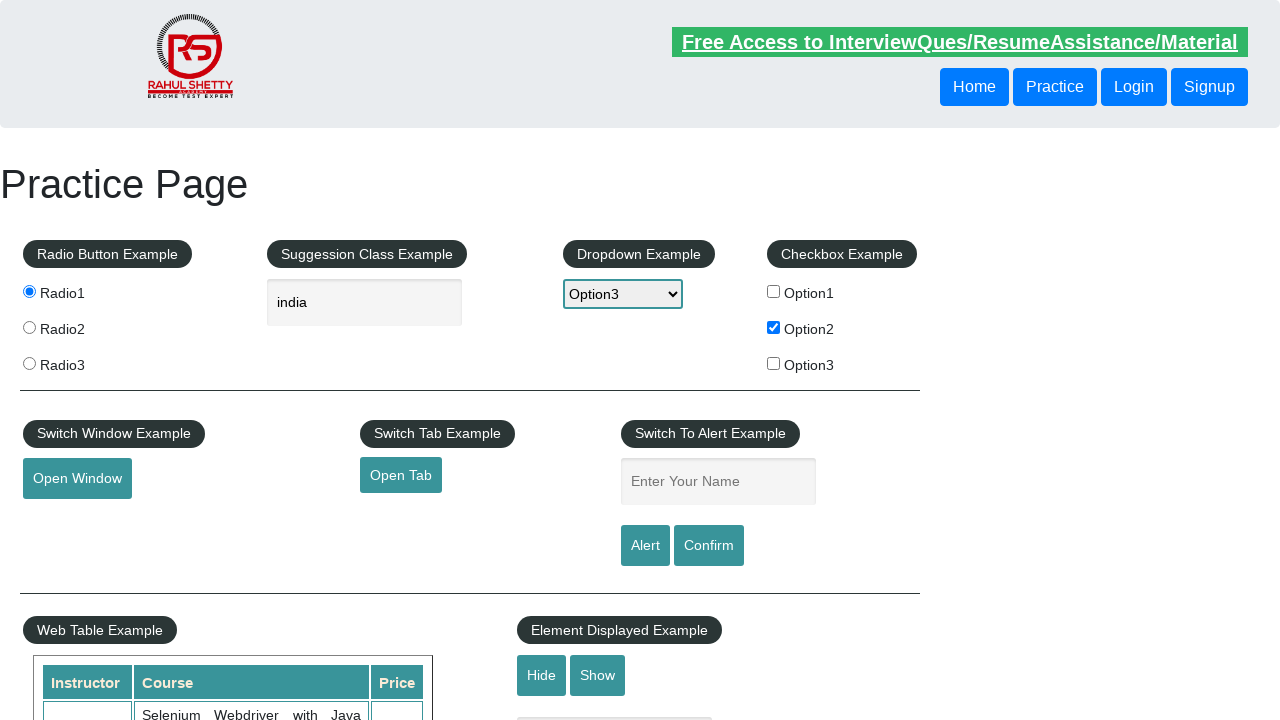

Set up alert dialog handler and accepted alert
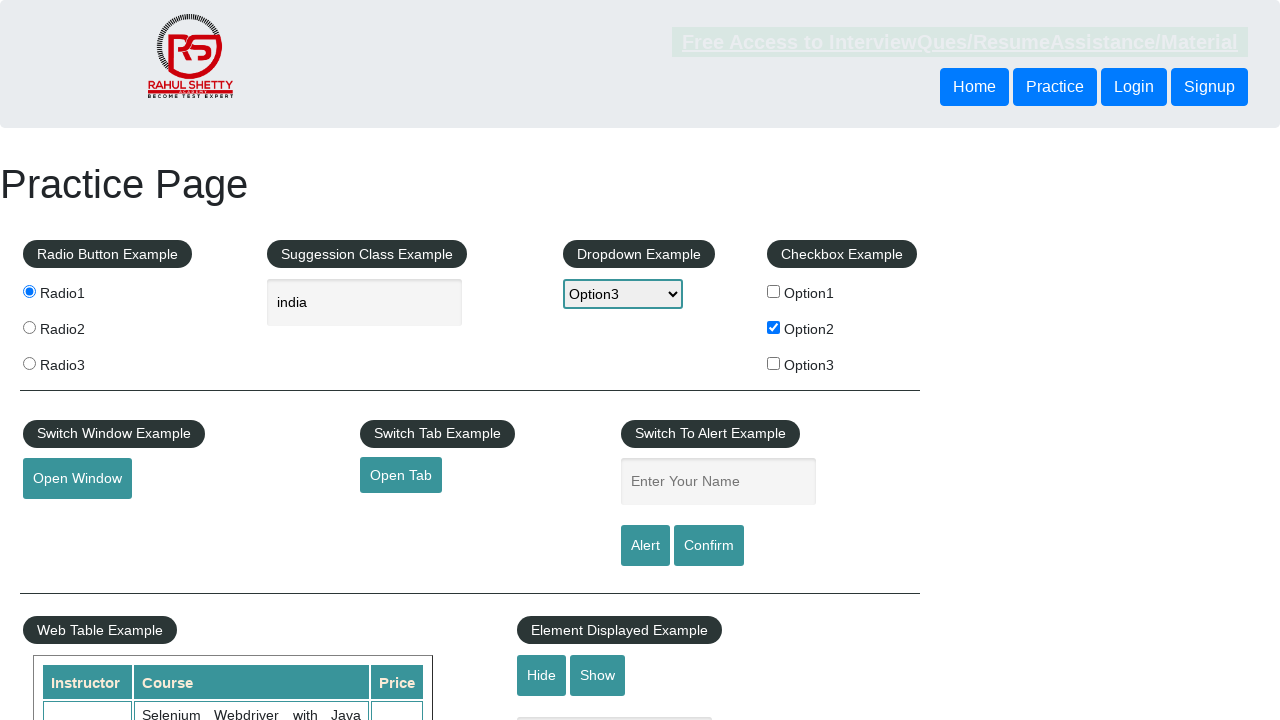

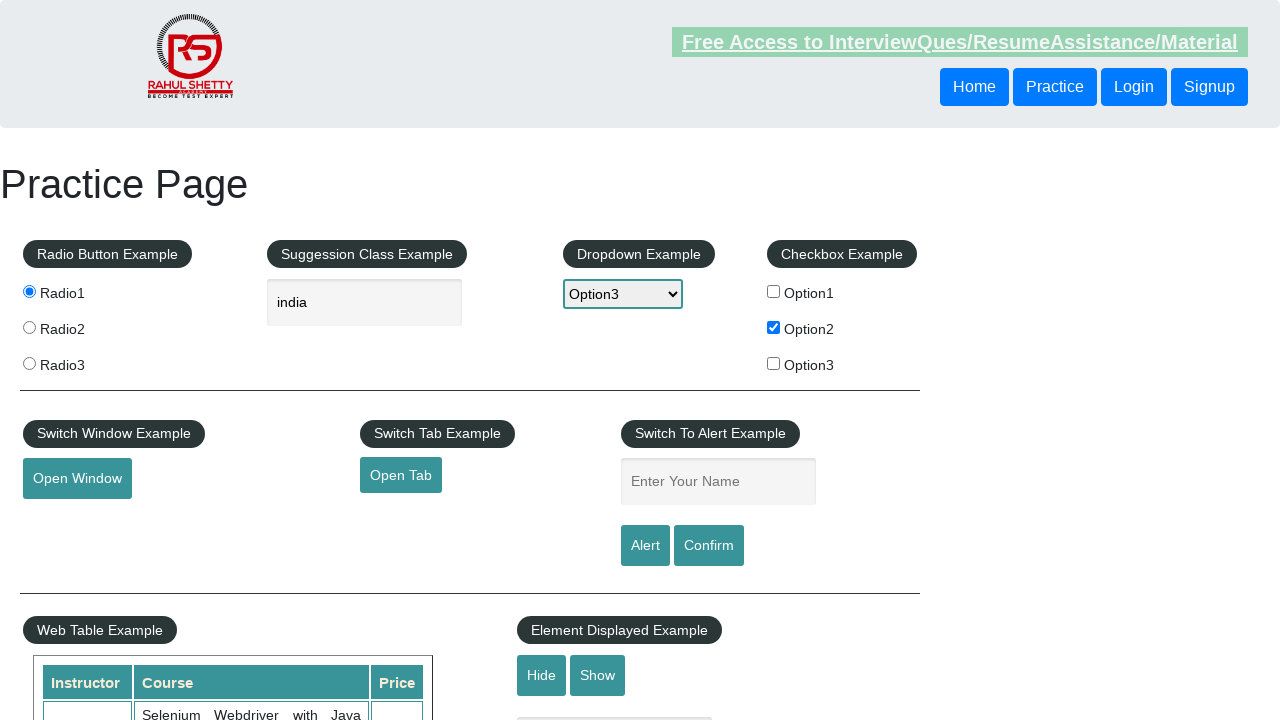